Fills a practice form for an other-gender student who likes reading and computer science, including all required fields and hobbies selection

Starting URL: https://demoqa.com/automation-practice-form

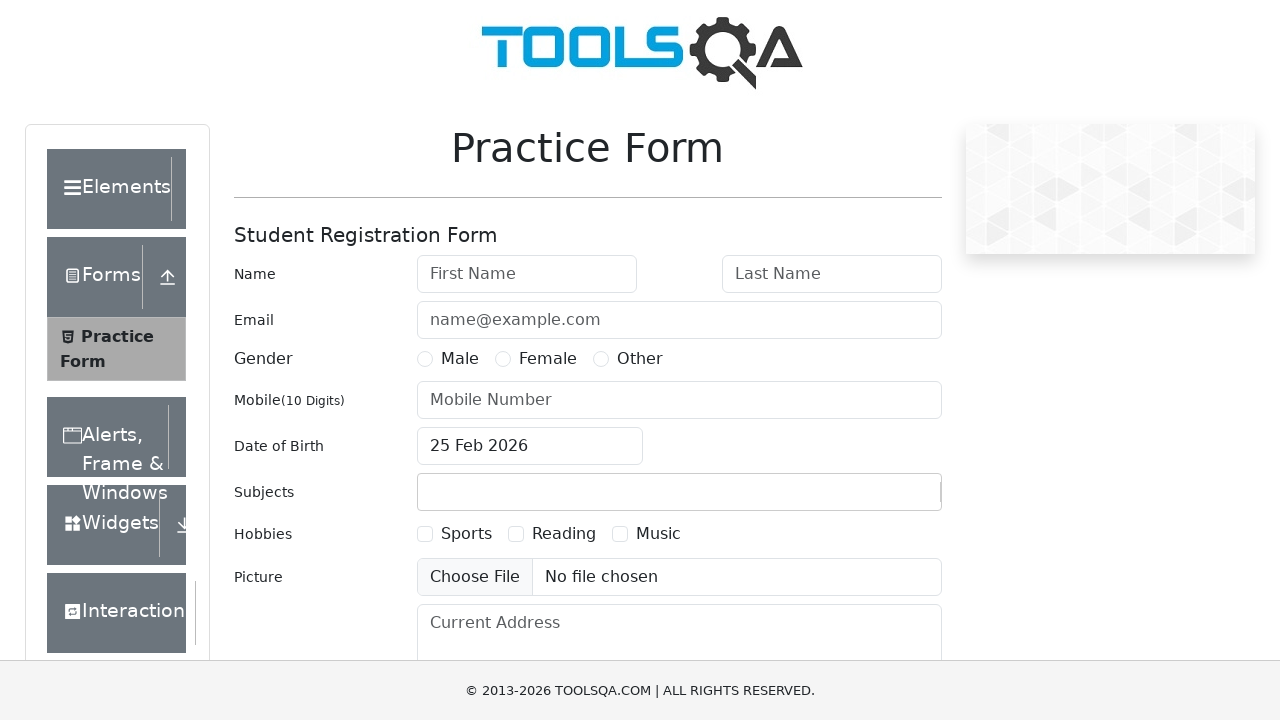

Filled first name field with 'Conchita-' on input#firstName
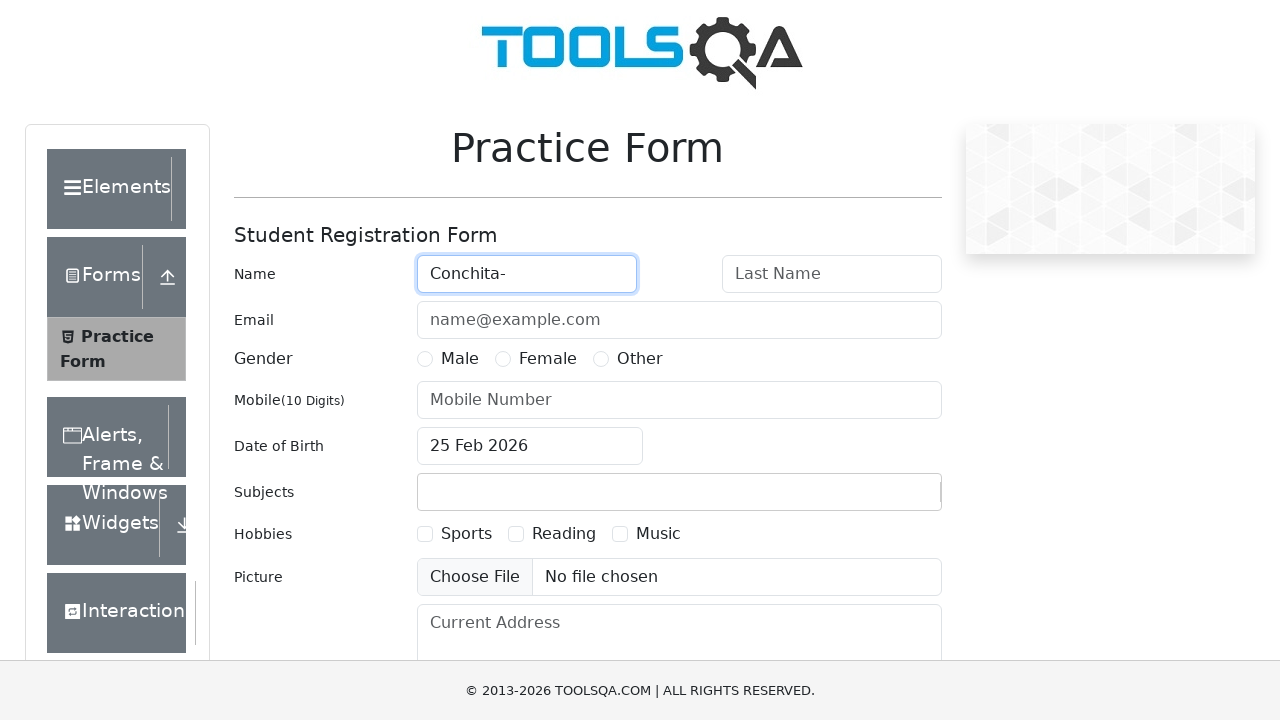

Filled last name field with 'Wurst' on input#lastName
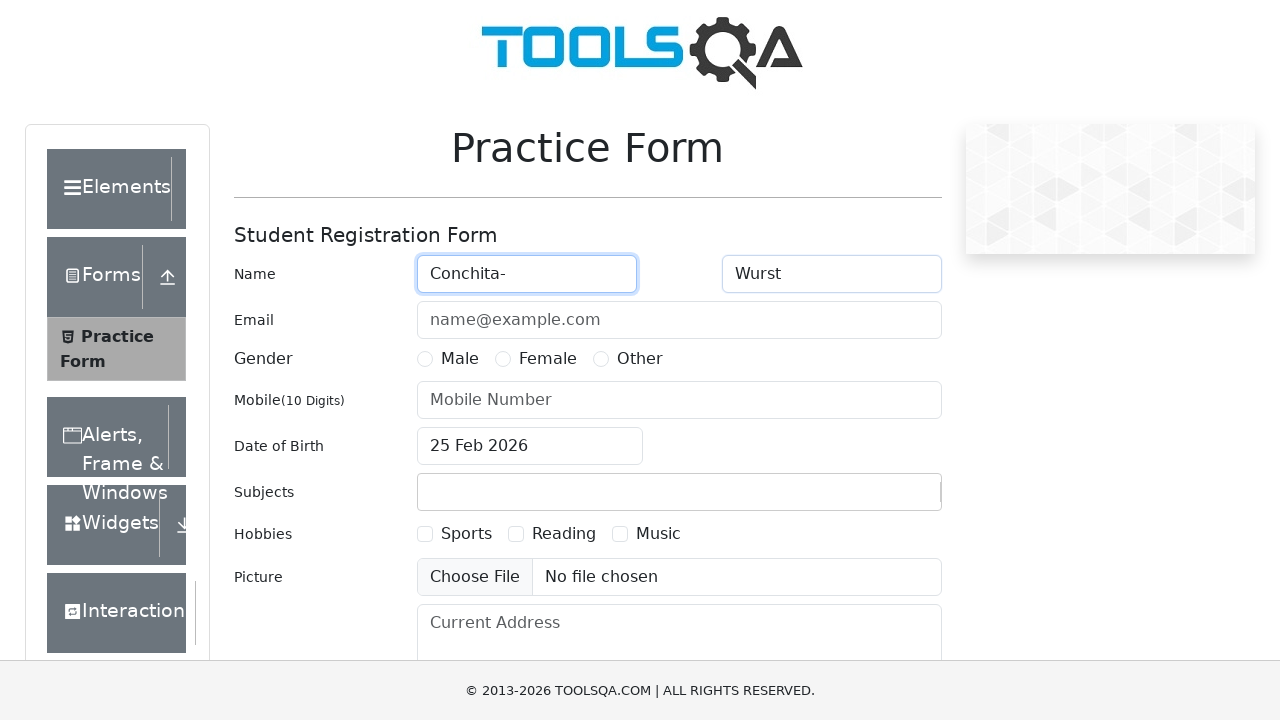

Filled email field with 'name@example.com' on input#userEmail
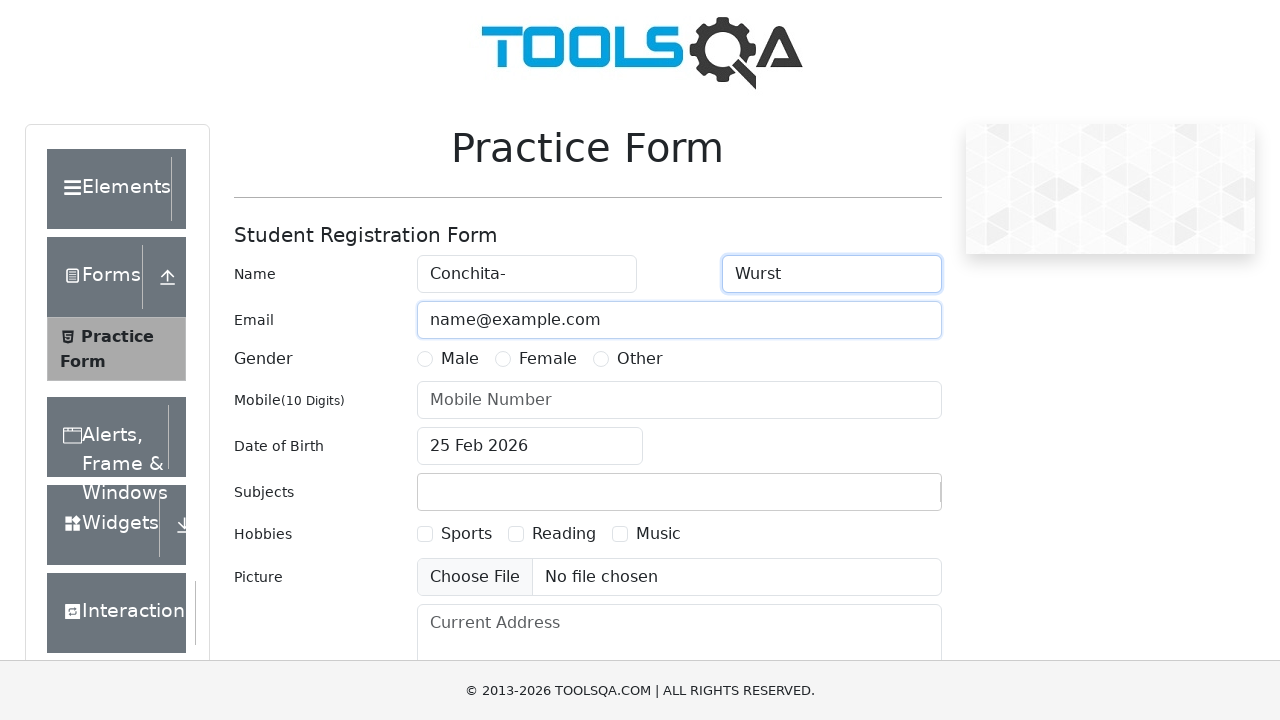

Filled mobile phone field with '1234567890' on input#userNumber
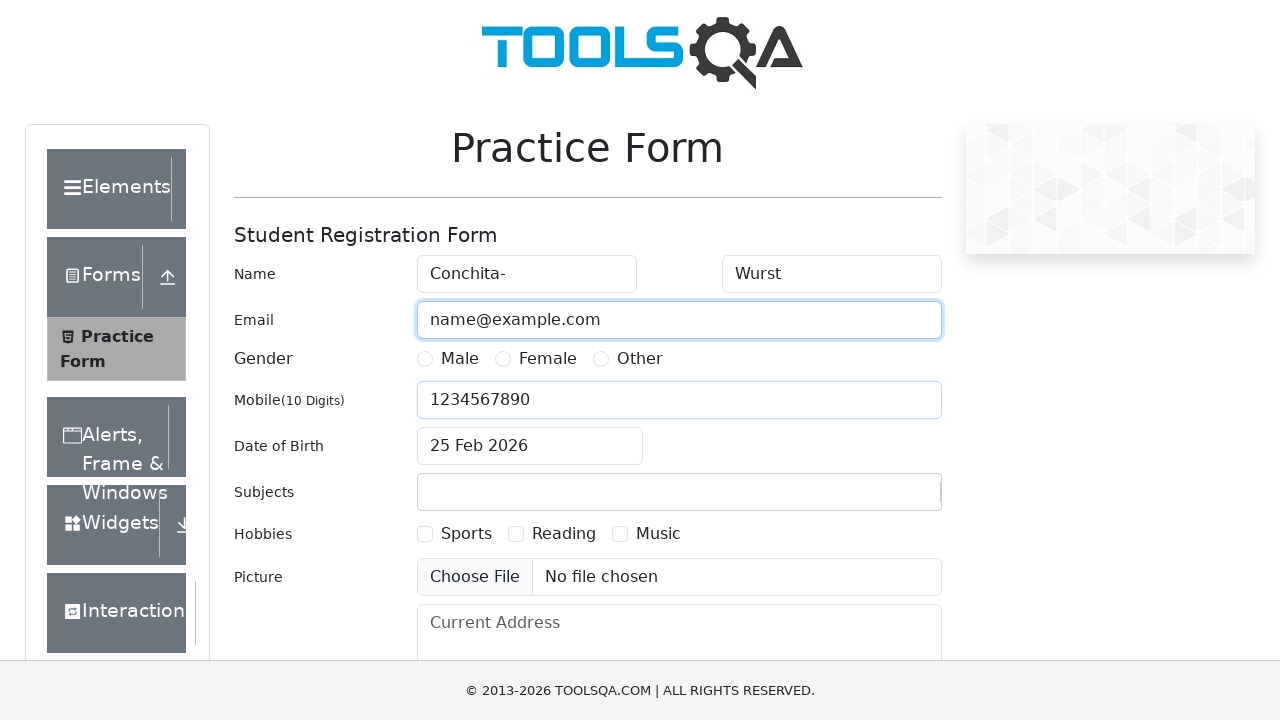

Typed 'Computer Science' in subjects field on input#subjectsInput
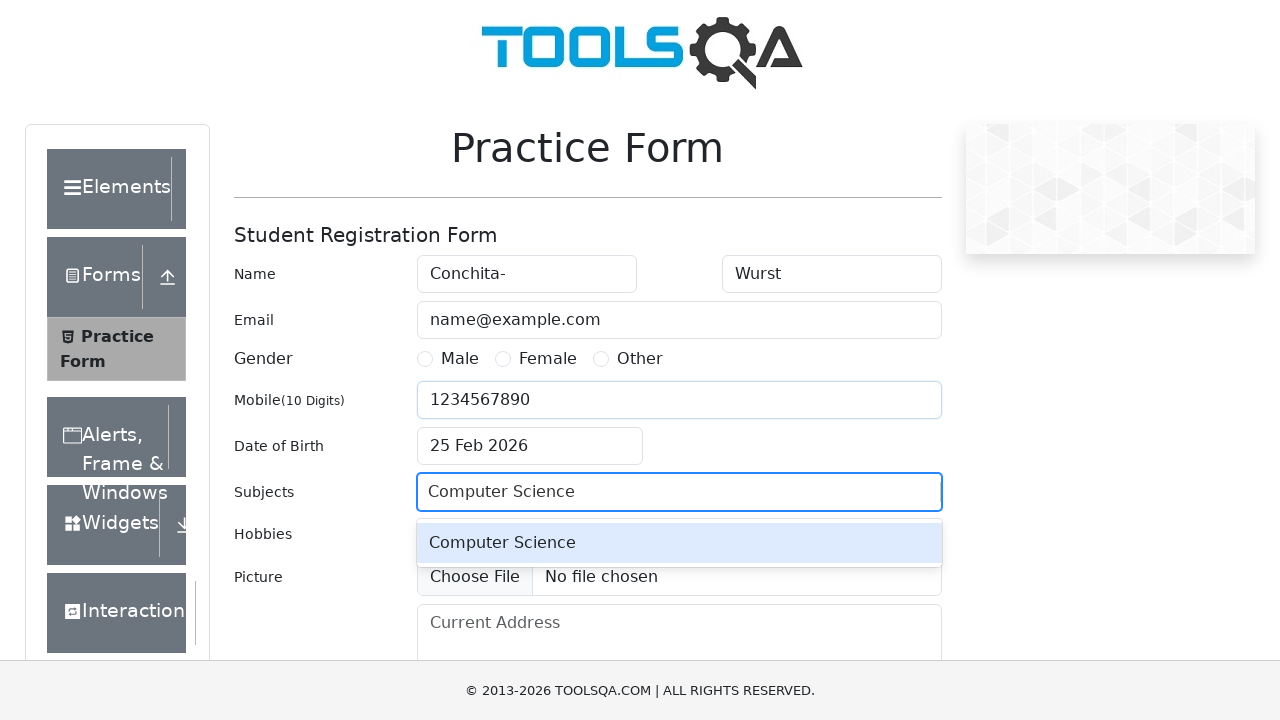

Pressed ArrowDown to navigate subject suggestions on input#subjectsInput
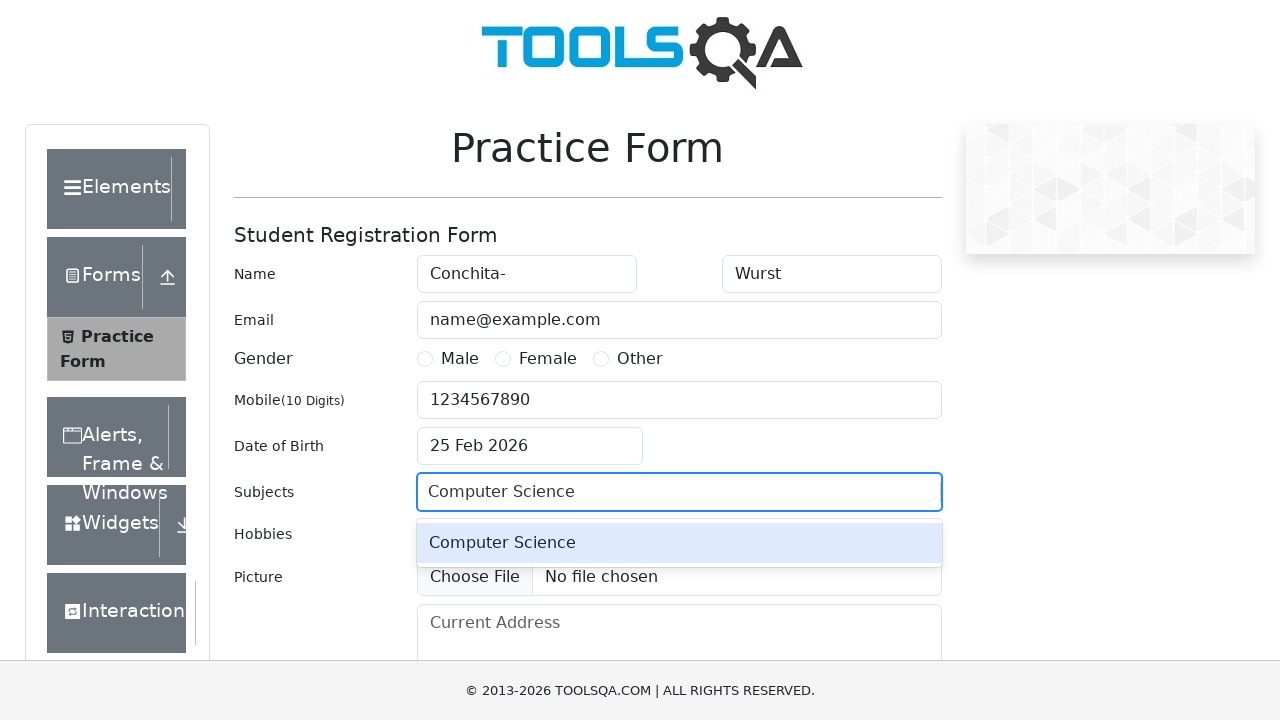

Pressed Enter to select Computer Science subject on input#subjectsInput
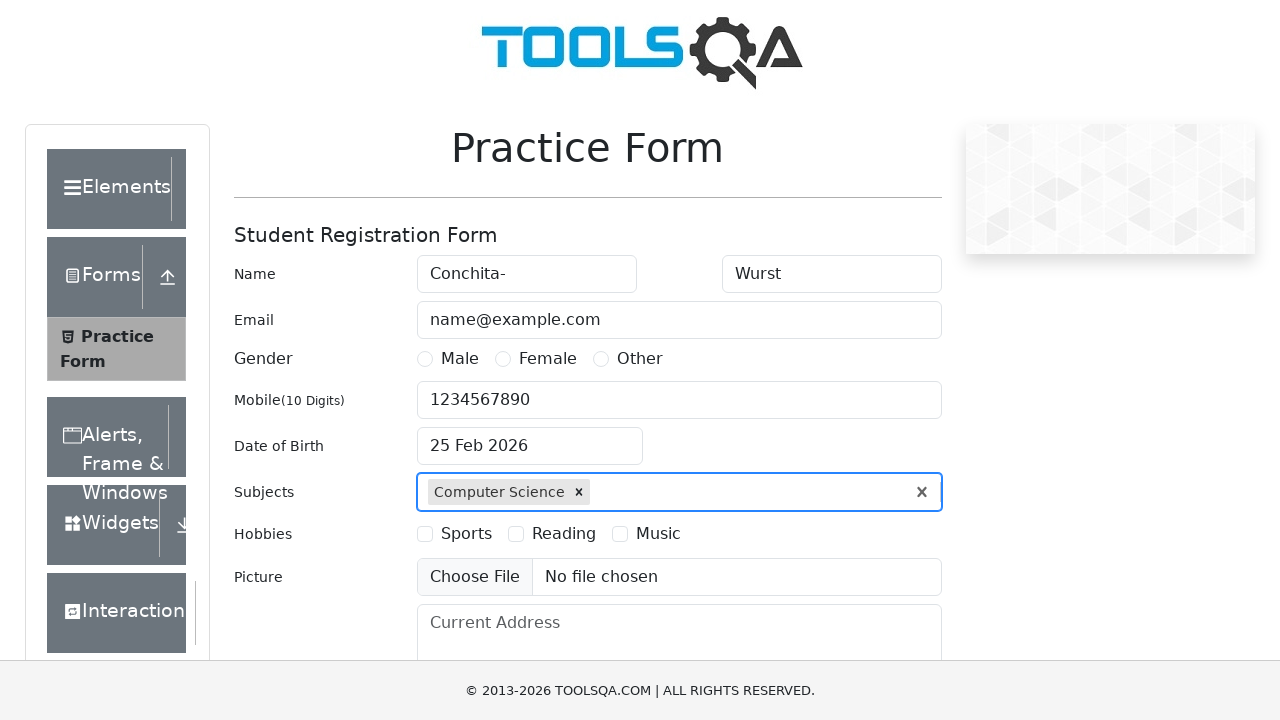

Filled address field with London address on textarea#currentAddress
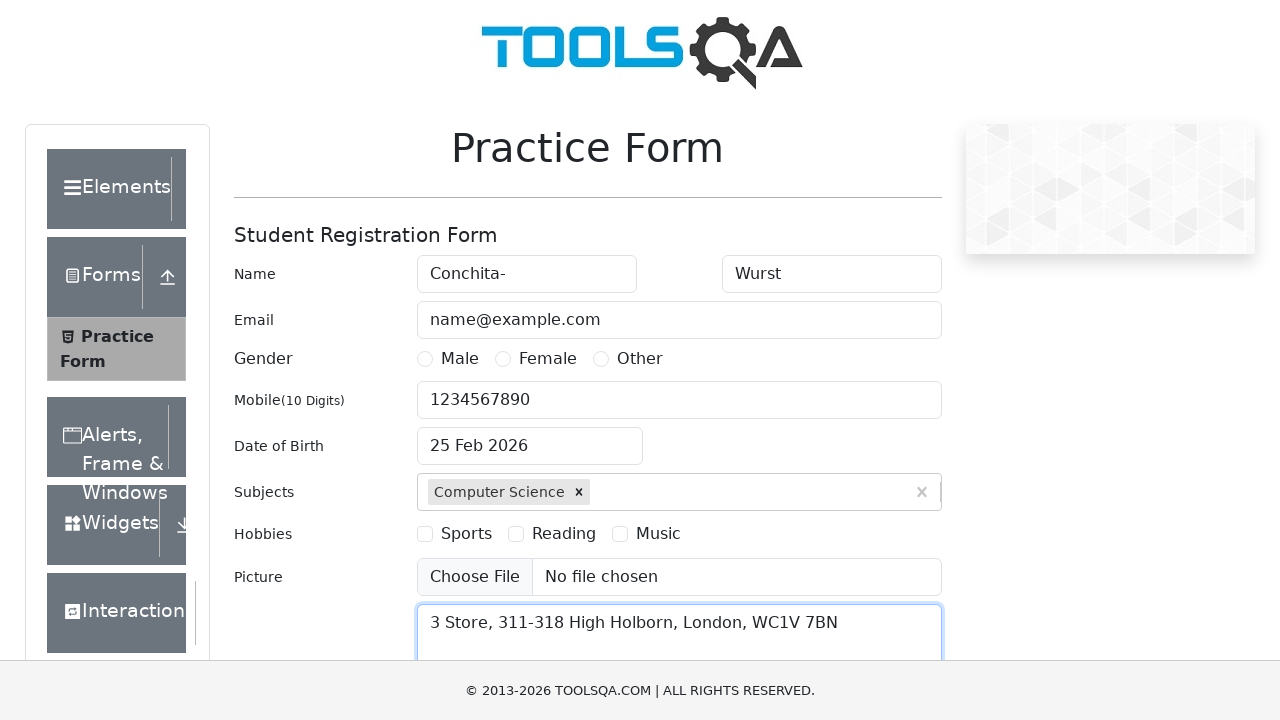

Selected 'Other' gender option at (640, 359) on label[for='gender-radio-3']
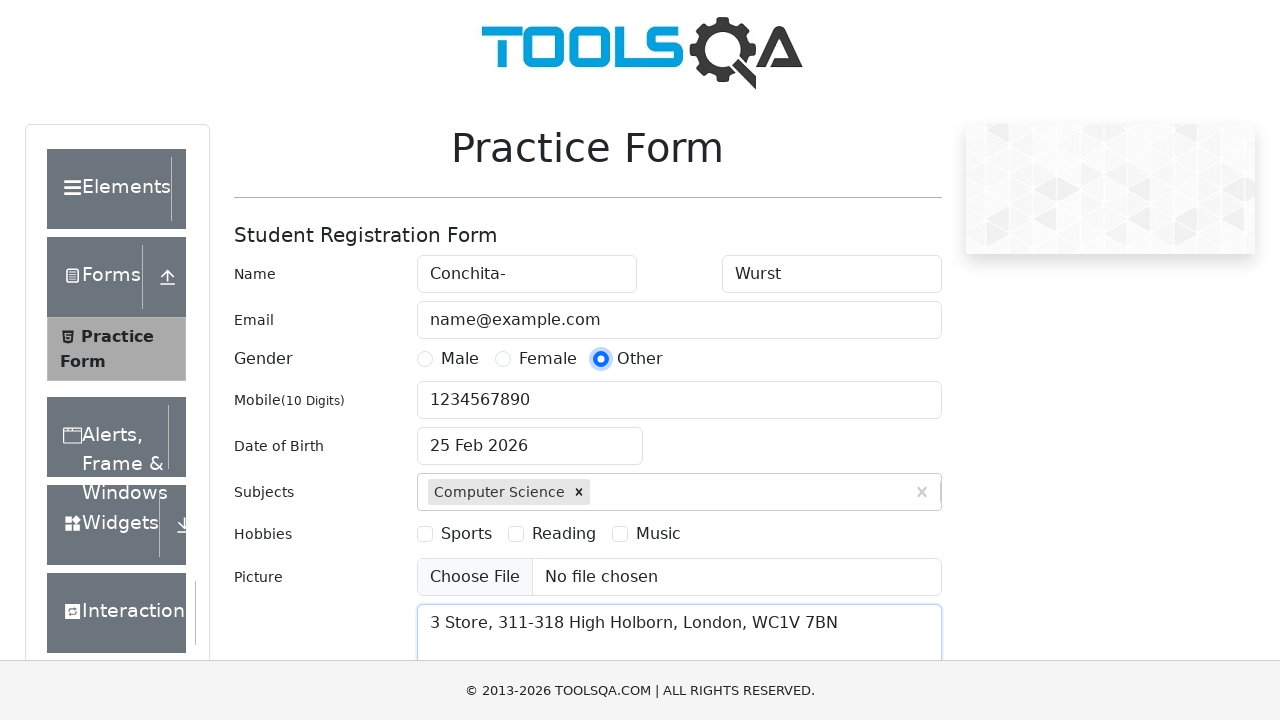

Selected 'Reading' hobby checkbox at (564, 534) on label[for='hobbies-checkbox-2']
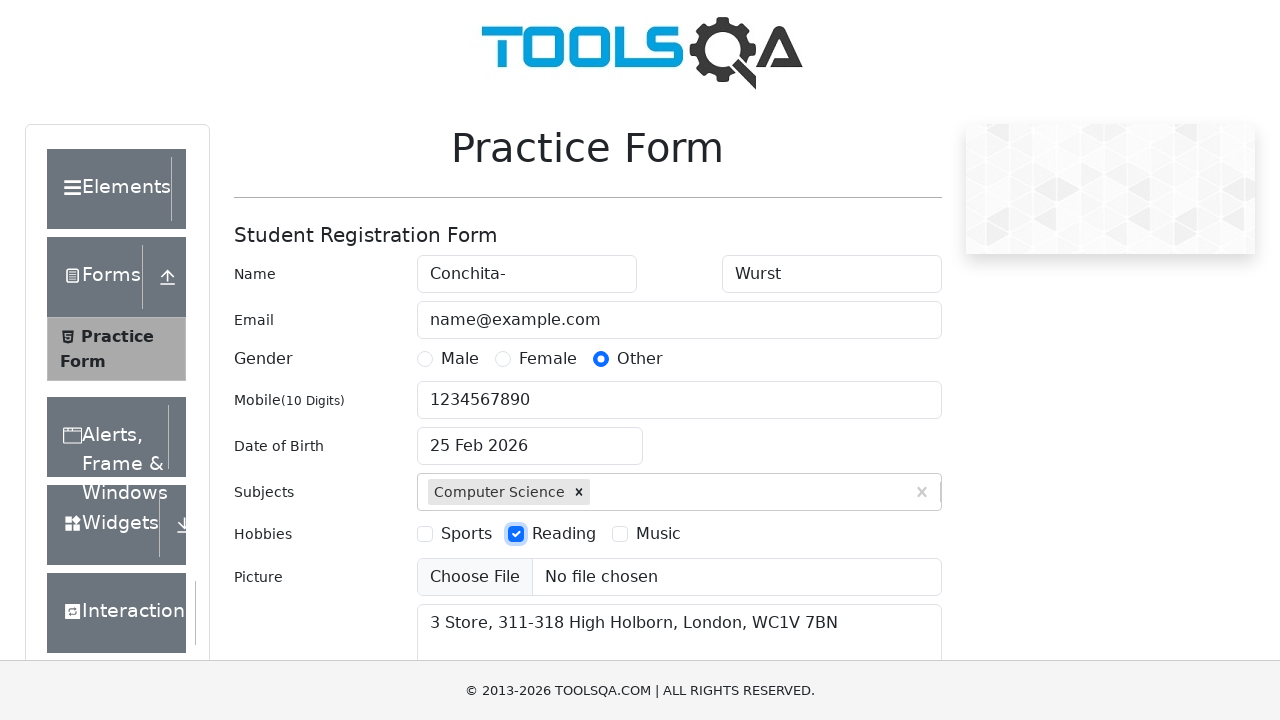

Clicked Submit button to submit the form at (885, 499) on button:text('Submit')
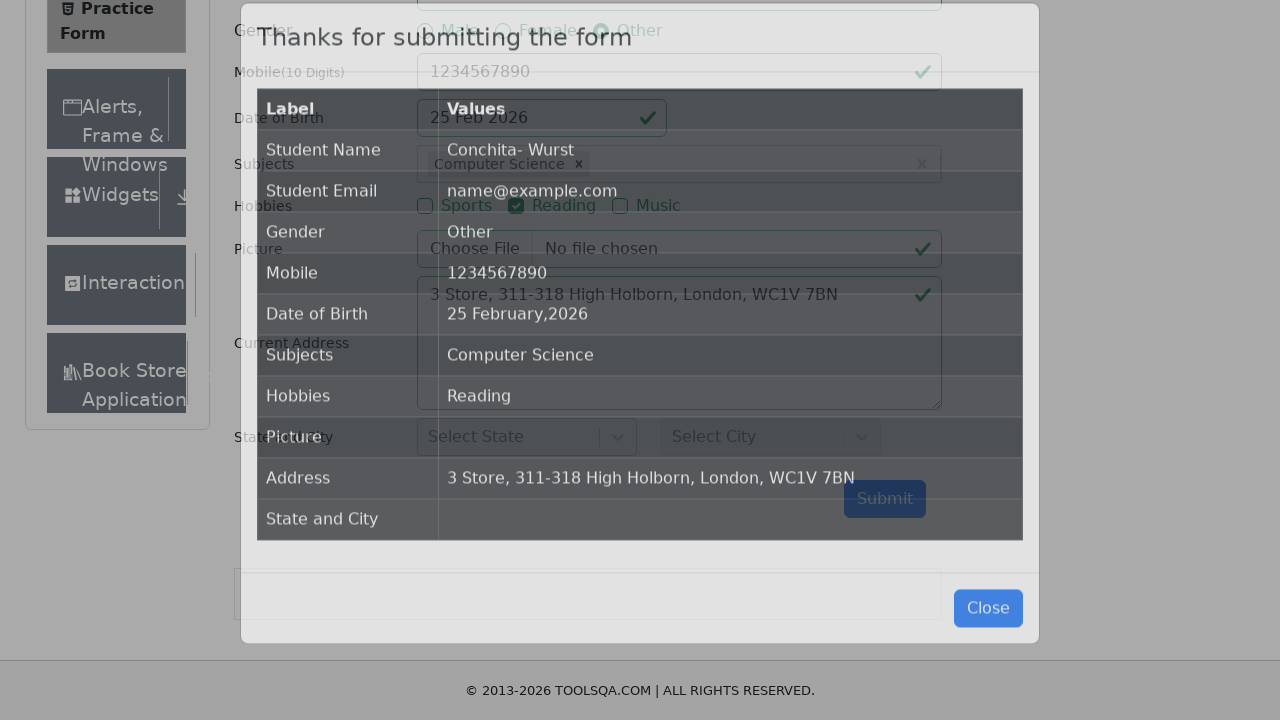

Form submission confirmed with success message
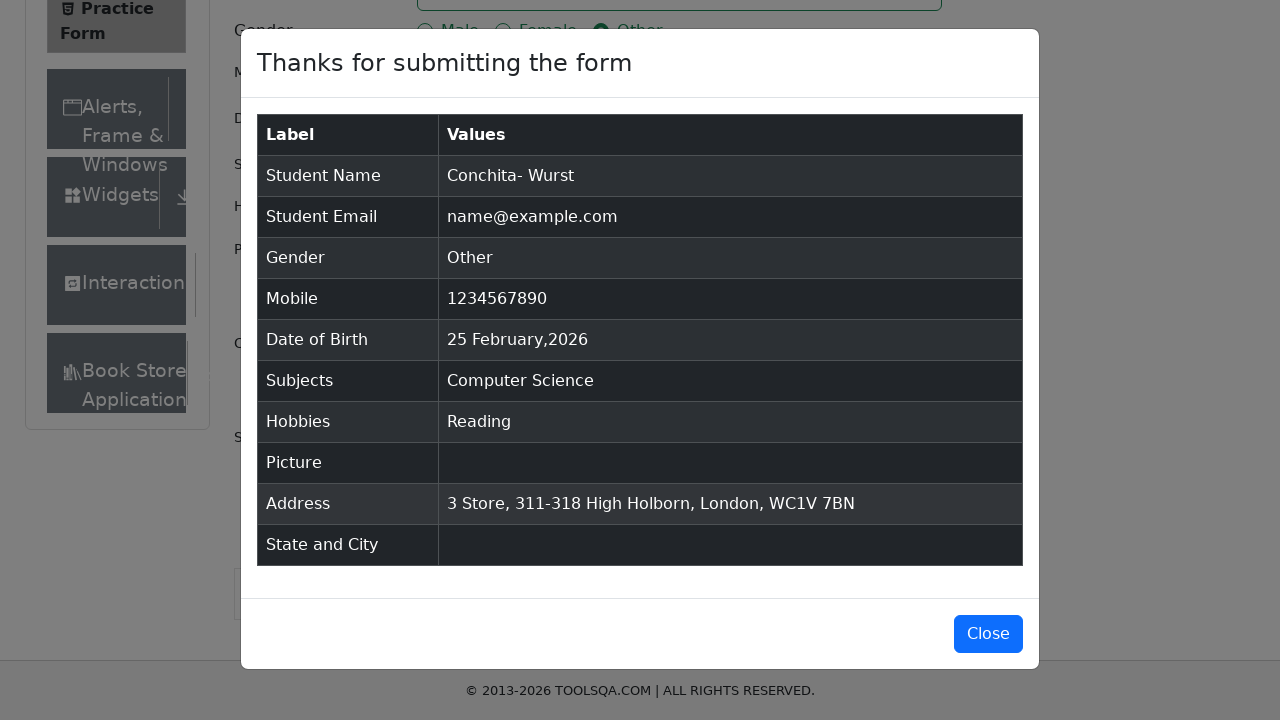

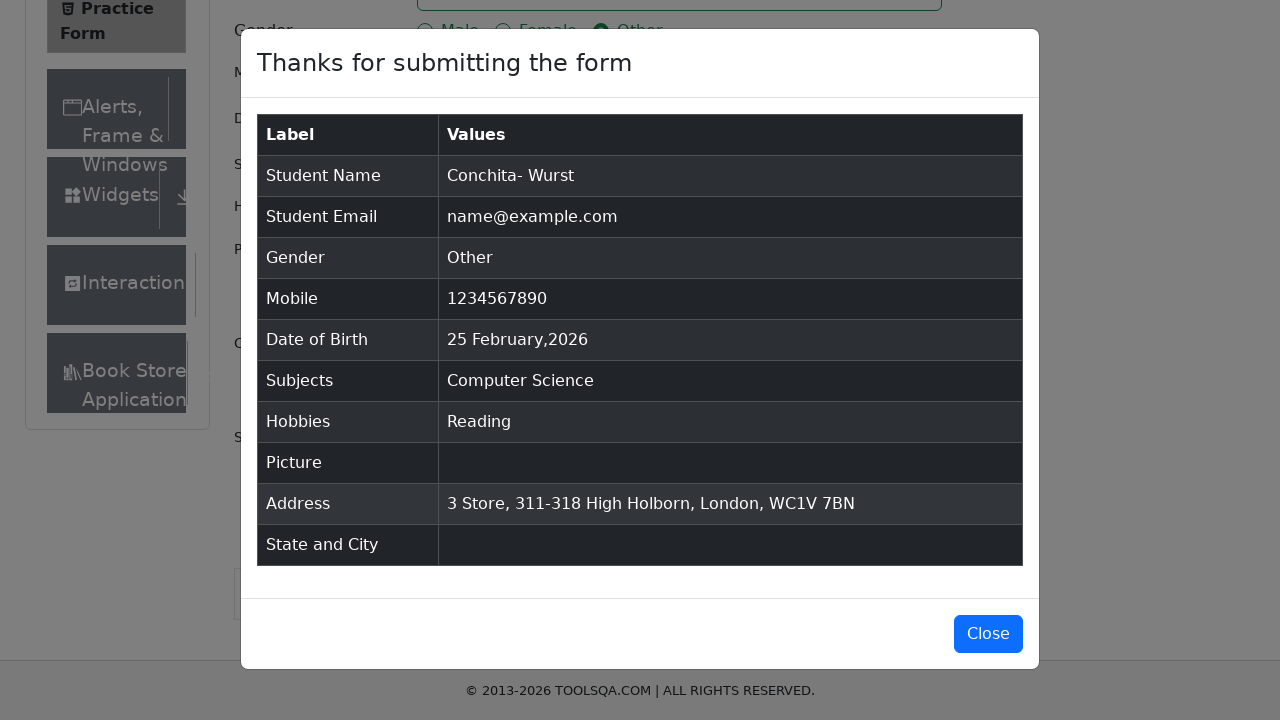